Navigates to the OrangeHRM demo site and clicks on the "OrangeHRM, Inc" link, which typically opens the company website in a new window.

Starting URL: https://opensource-demo.orangehrmlive.com/

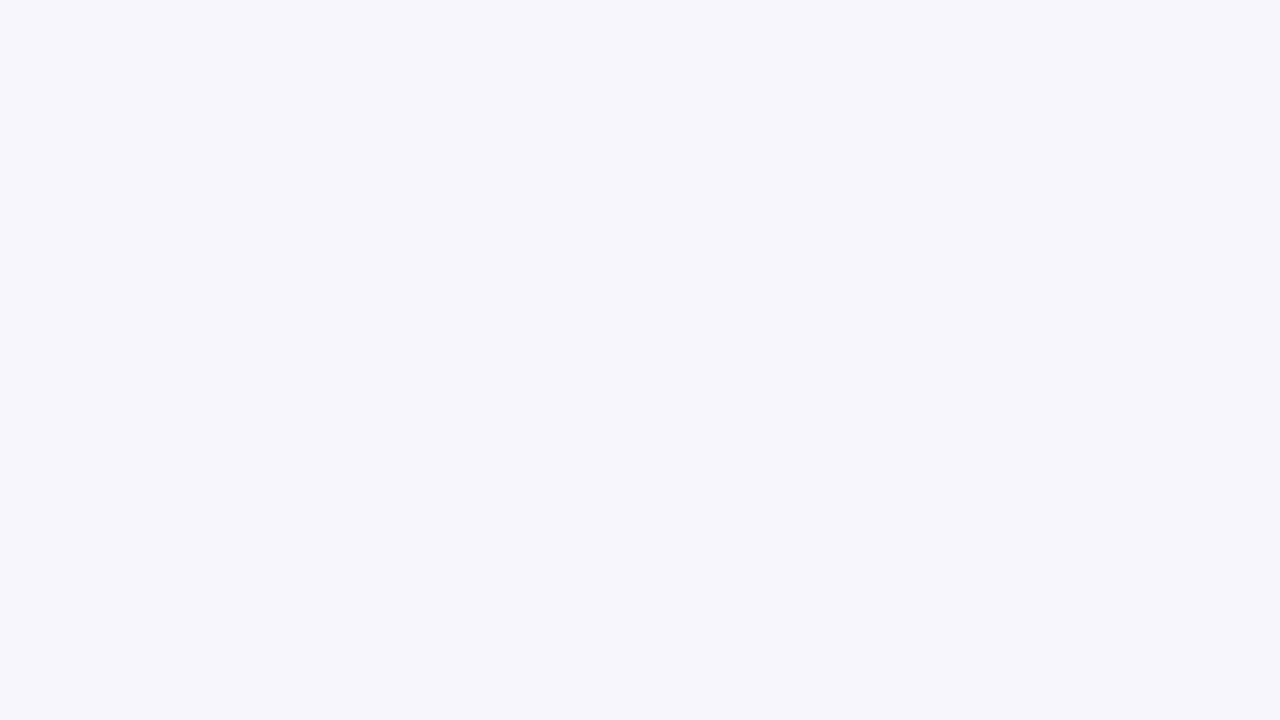

Waited for page to load (networkidle)
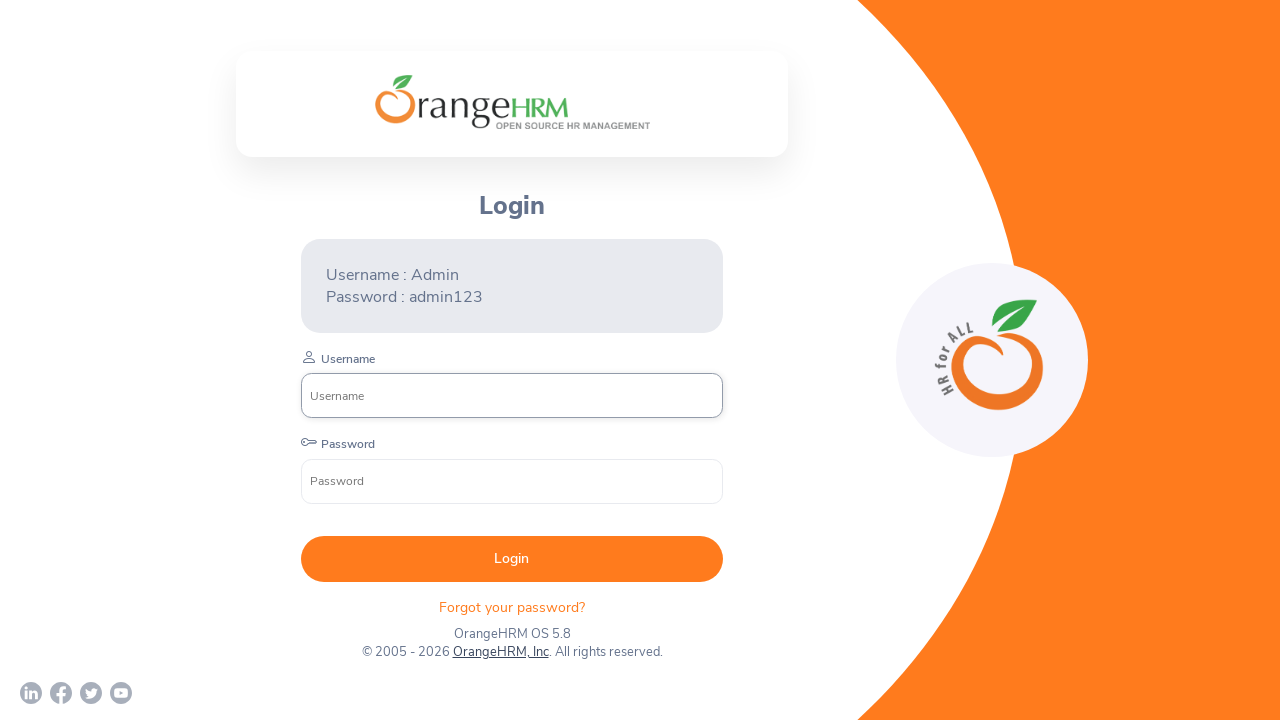

Clicked on 'OrangeHRM, Inc' link at (500, 652) on text=OrangeHRM, Inc
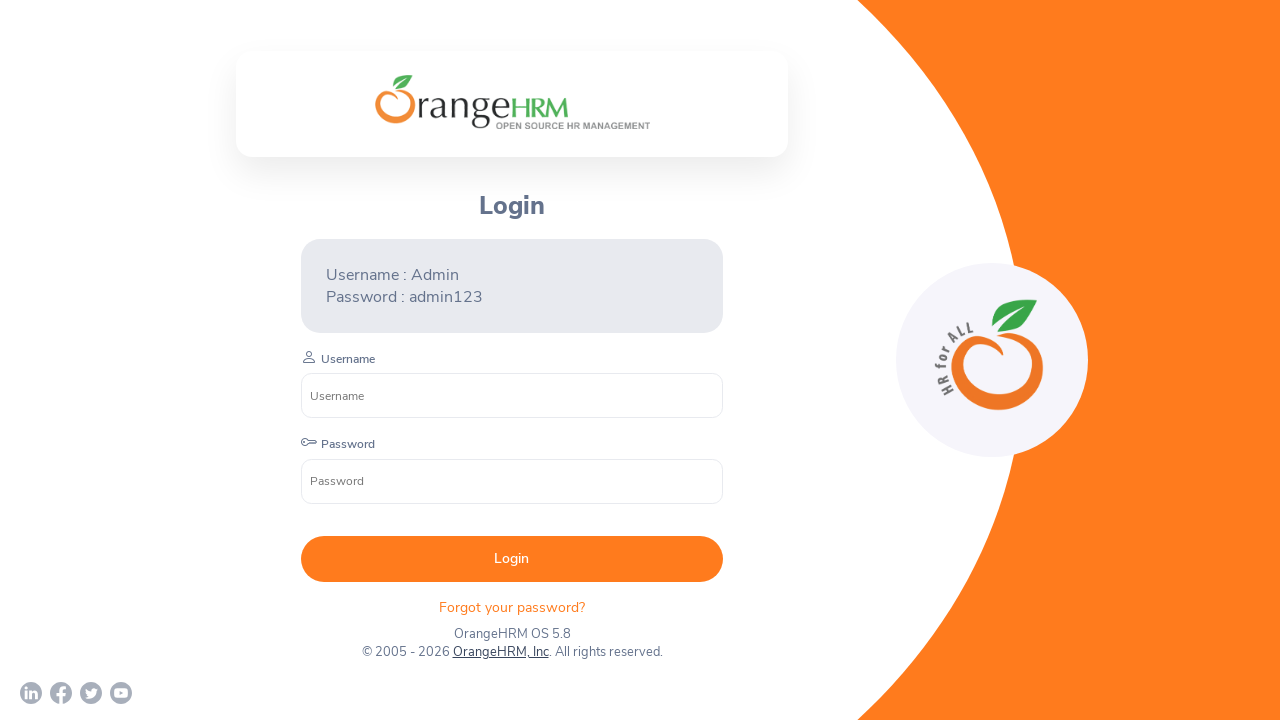

Waited 2000ms for new page/window to open
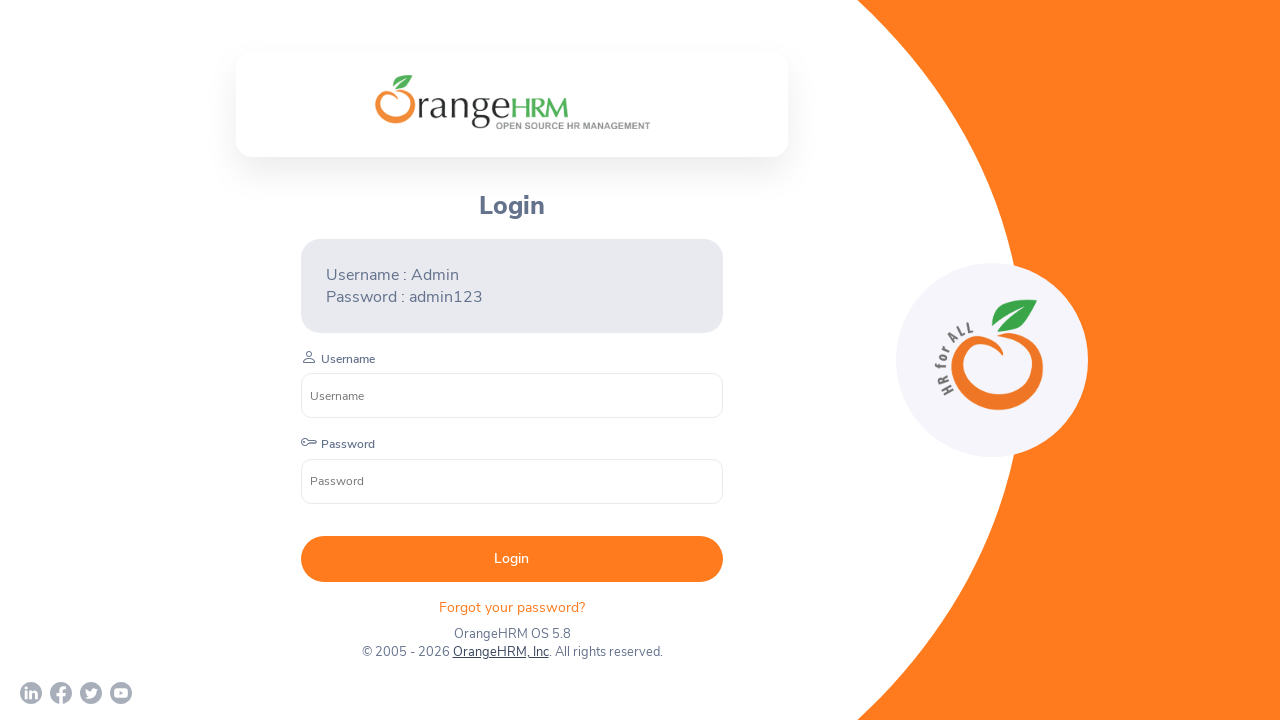

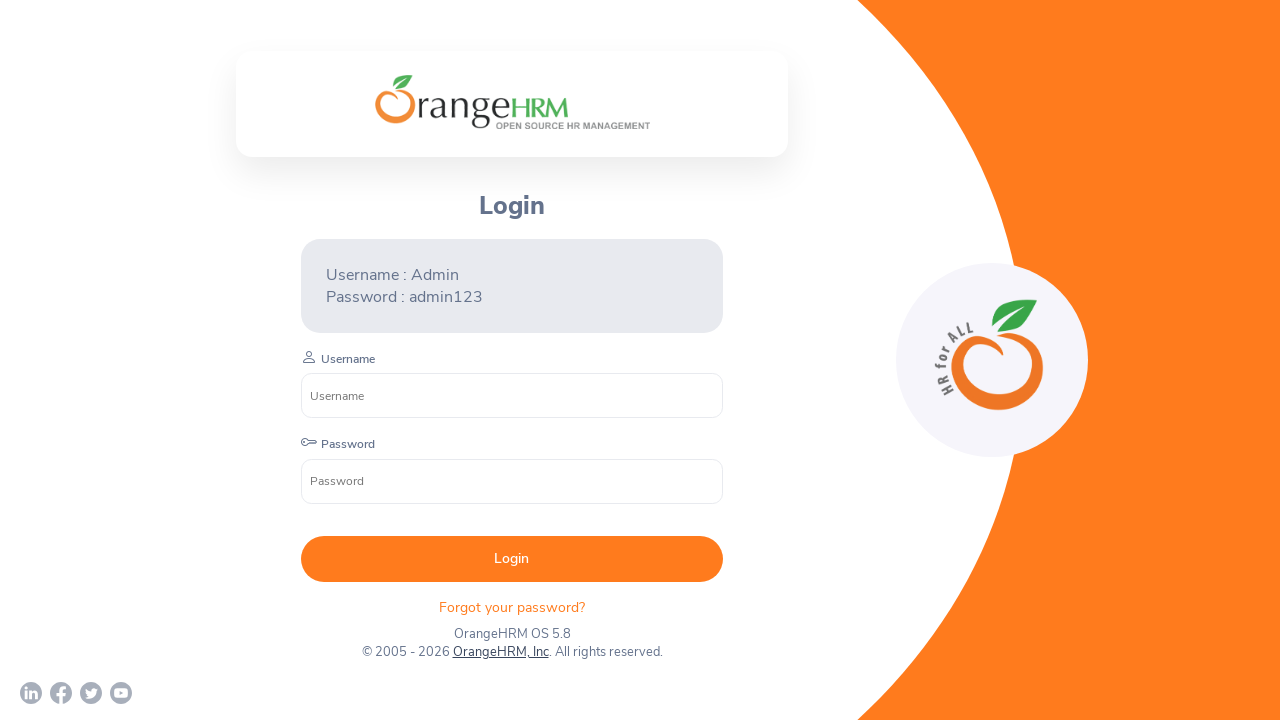